Tests form validation by submitting forms with only messages filled (missing names) and verifying error messages

Starting URL: https://ultimateqa.com/filling-out-forms/

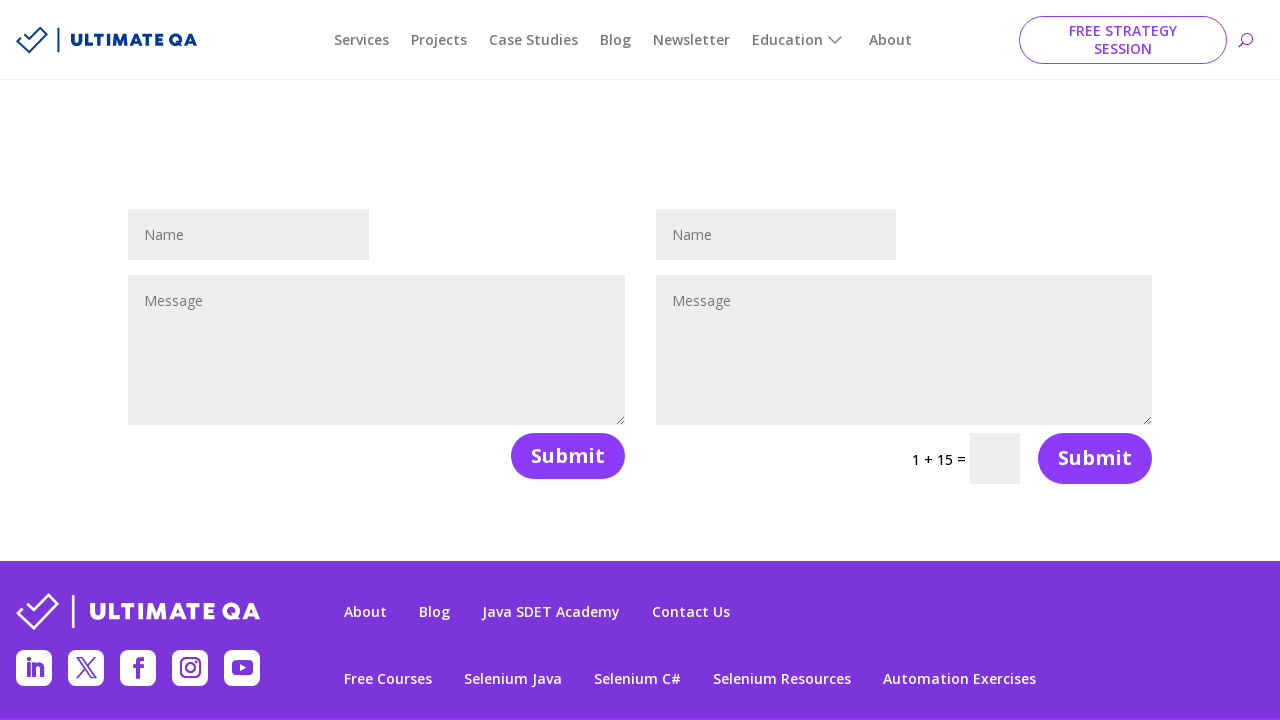

Navigated to form validation test page
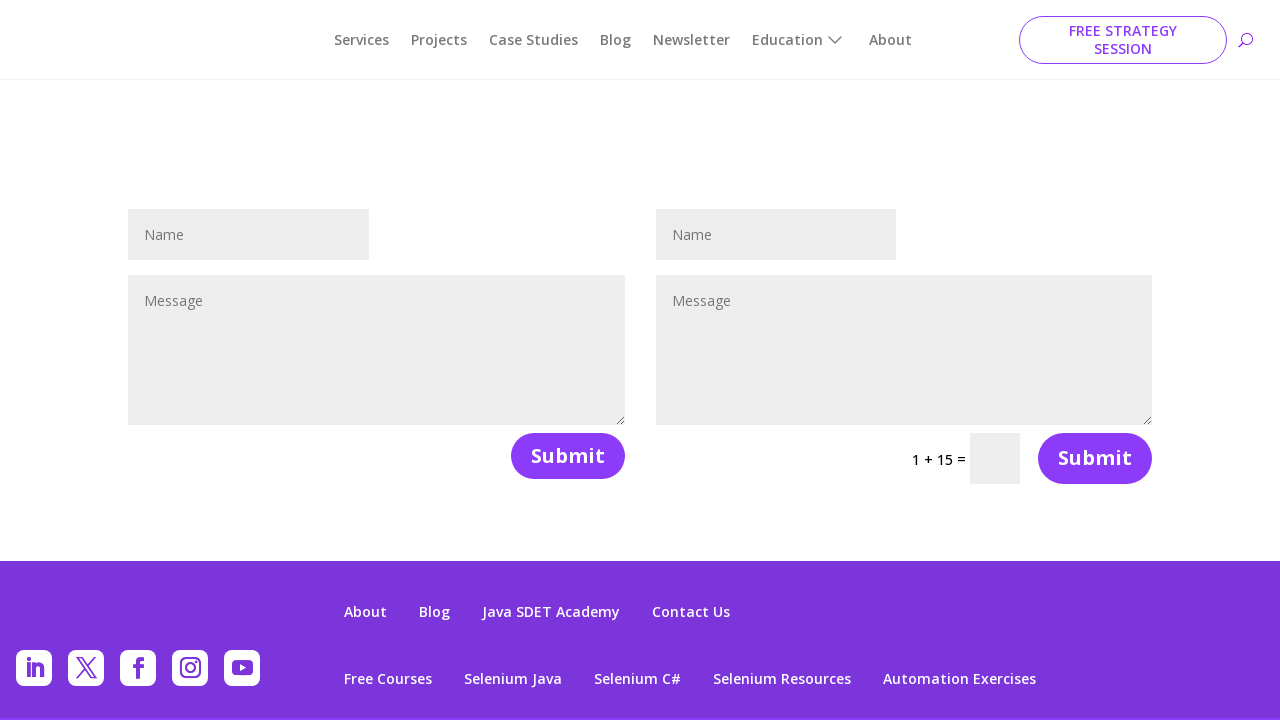

Filled first form message field with 'Hello world' on #et_pb_contact_message_0
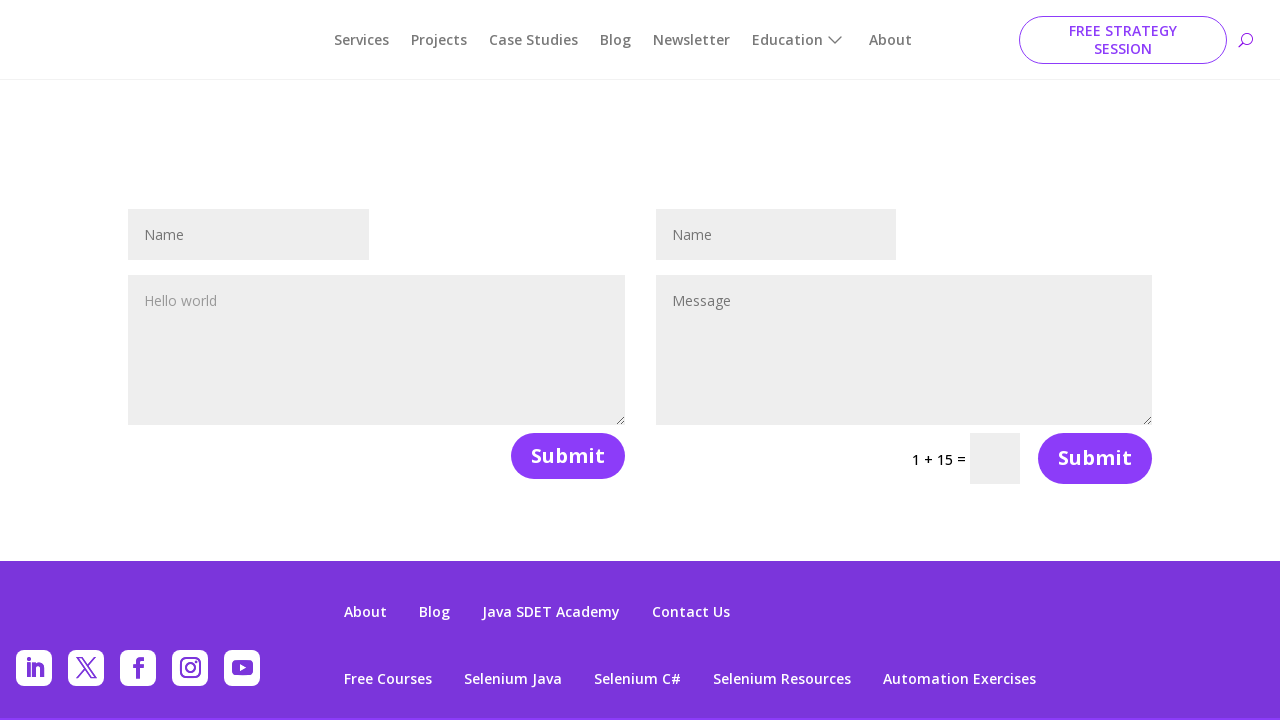

Filled second form message field with 'Hello country' on #et_pb_contact_message_1
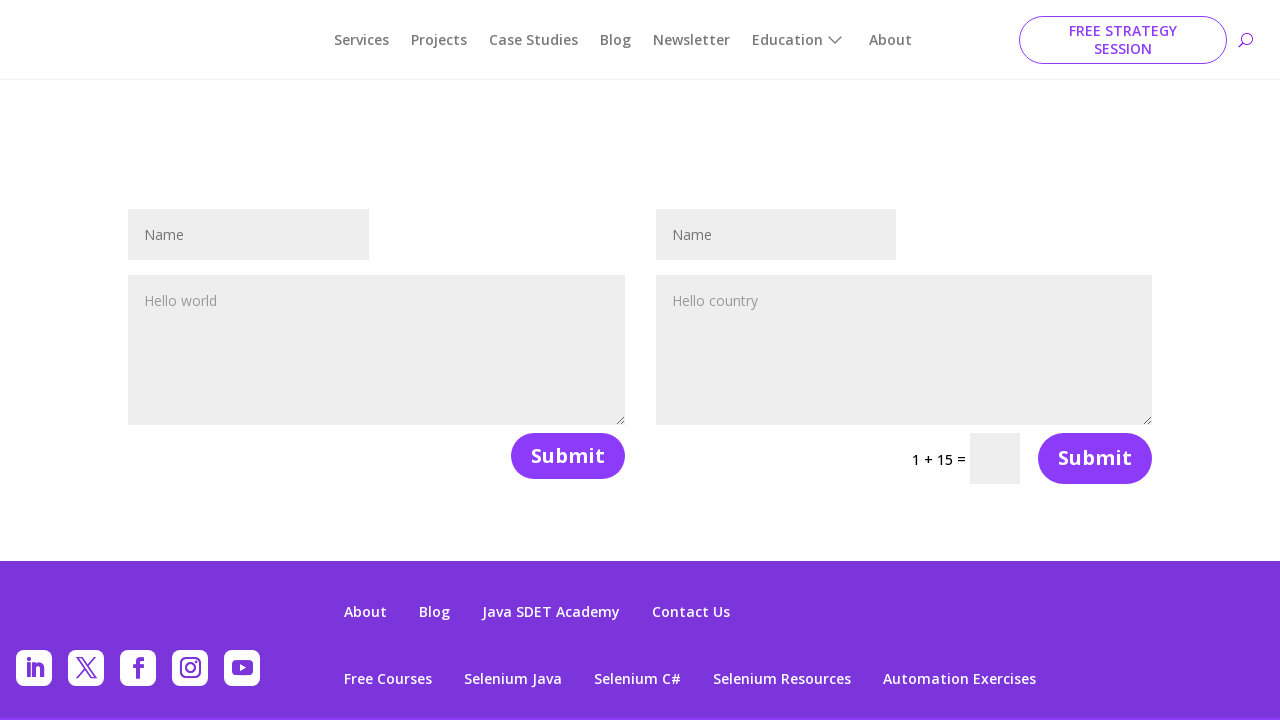

Filled captcha field with answer '13' on //div[@class="et_pb_contact_right"]/p/input
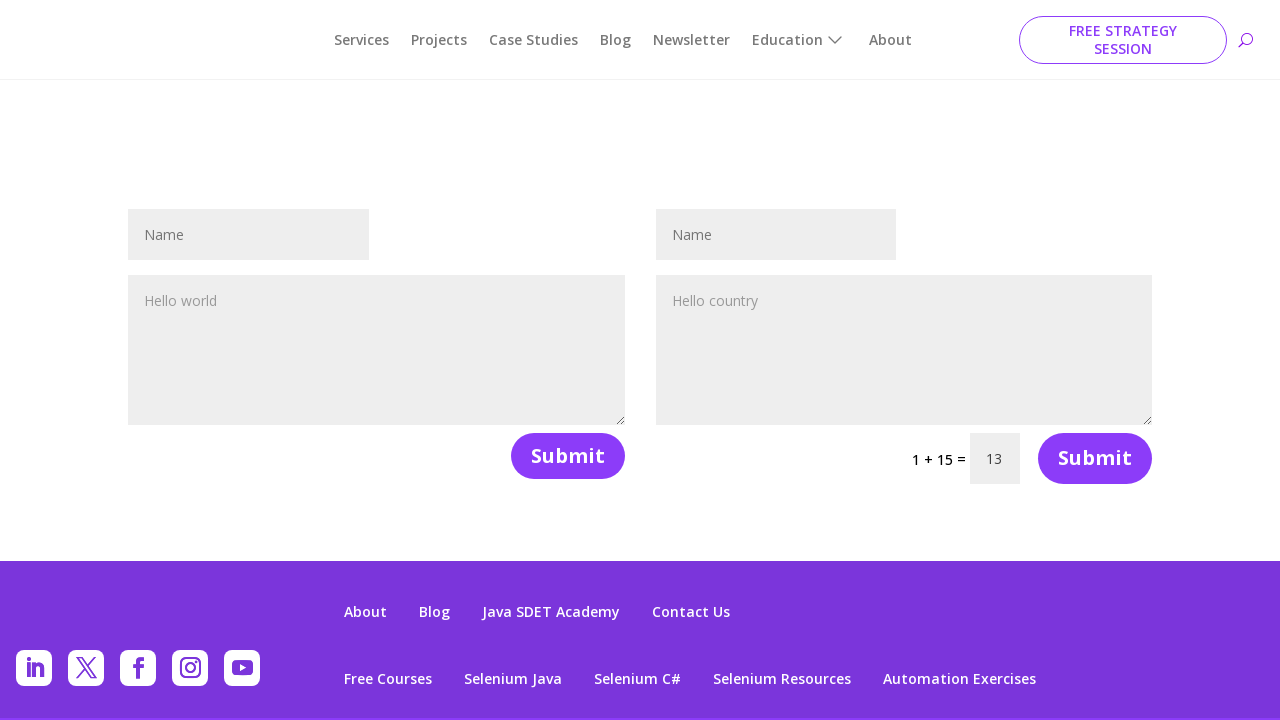

Submitted first form without name field at (568, 456) on .et_contact_bottom_container>button
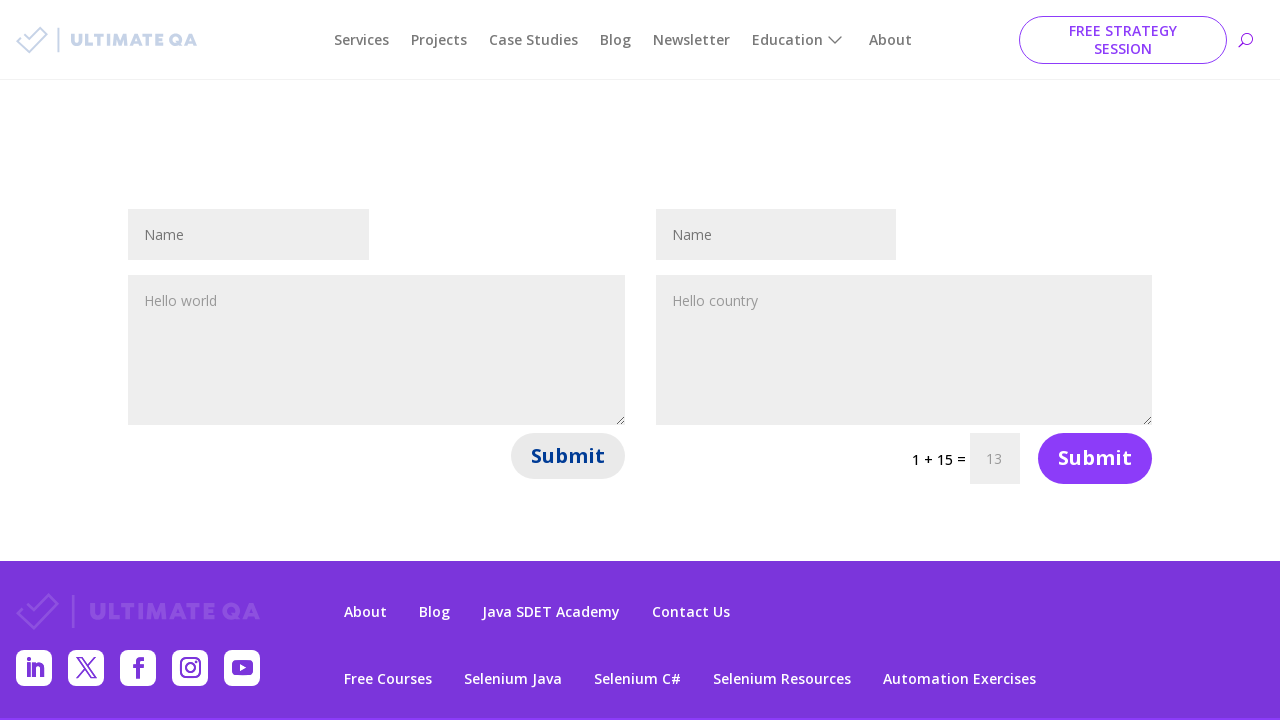

Submitted second form without name field at (1098, 537) on .et_pb_row.et_pb_row_1>div:nth-child(2)>div>div button
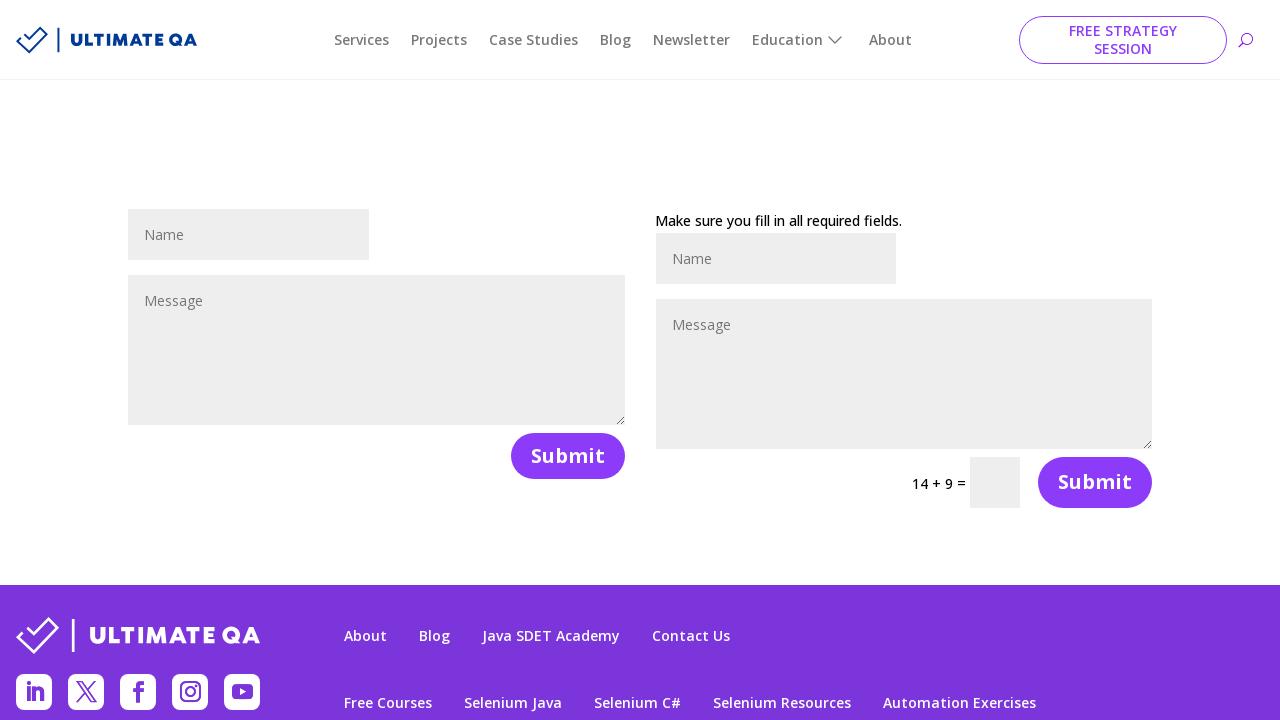

First form error message appeared
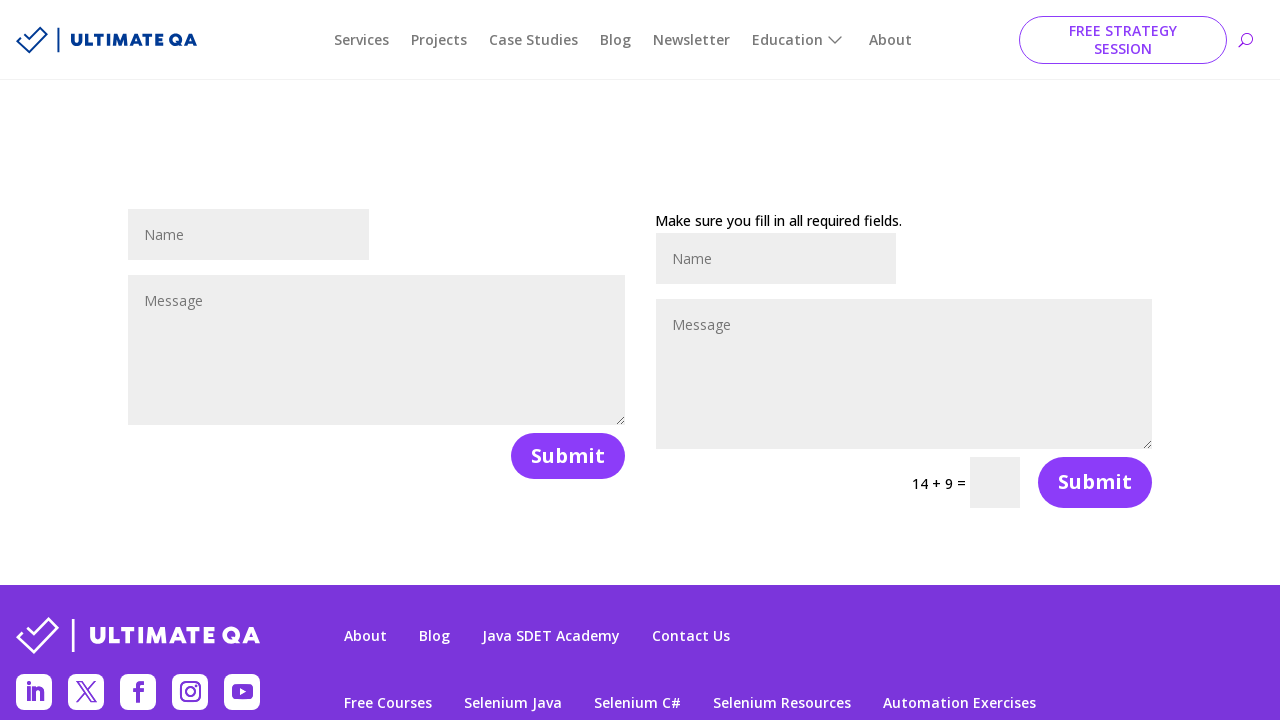

Second form error message appeared
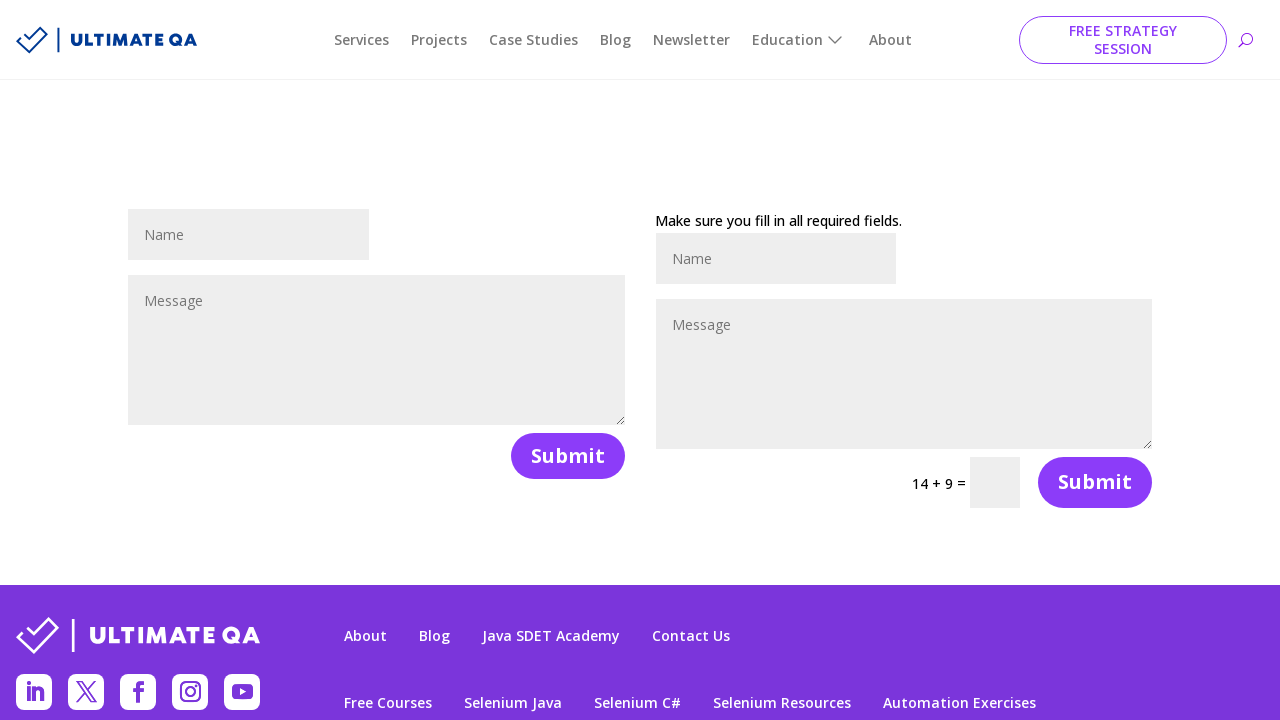

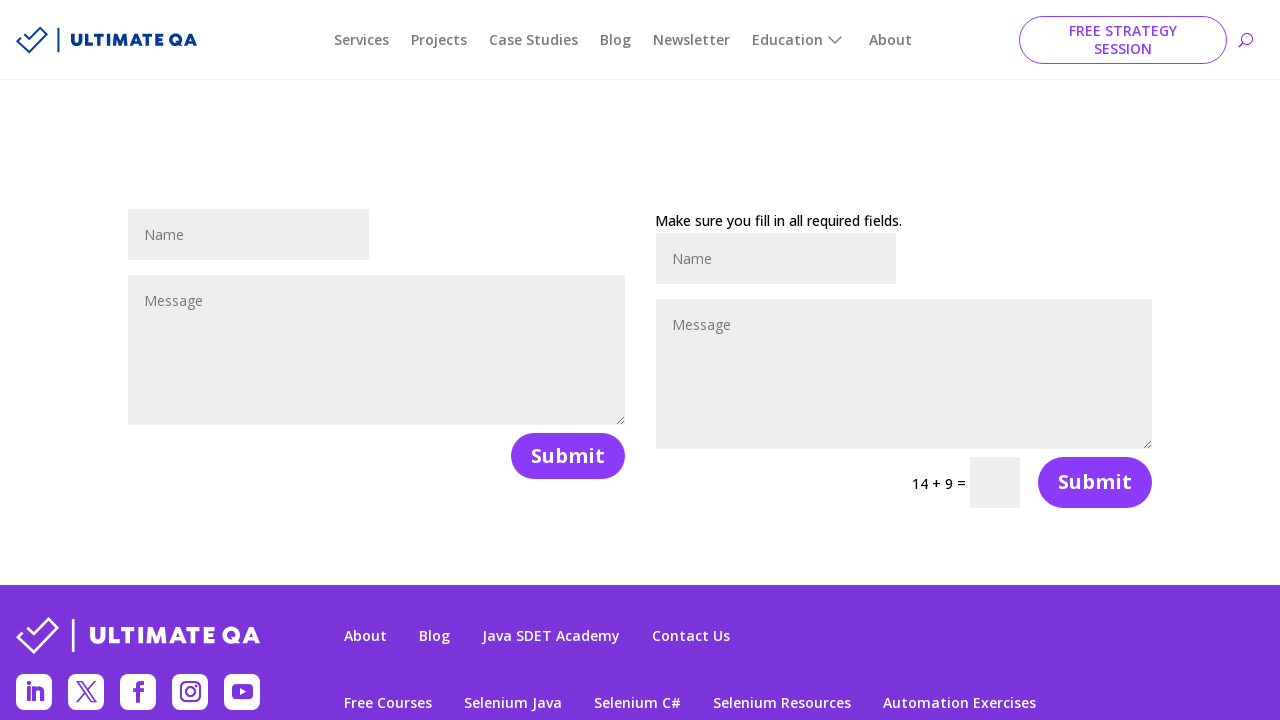